Navigates to Sina Finance page and retrieves stock index data from a specific element on the page

Starting URL: https://finance.sina.com.cn/realstock/company/sh000001/nc.shtml

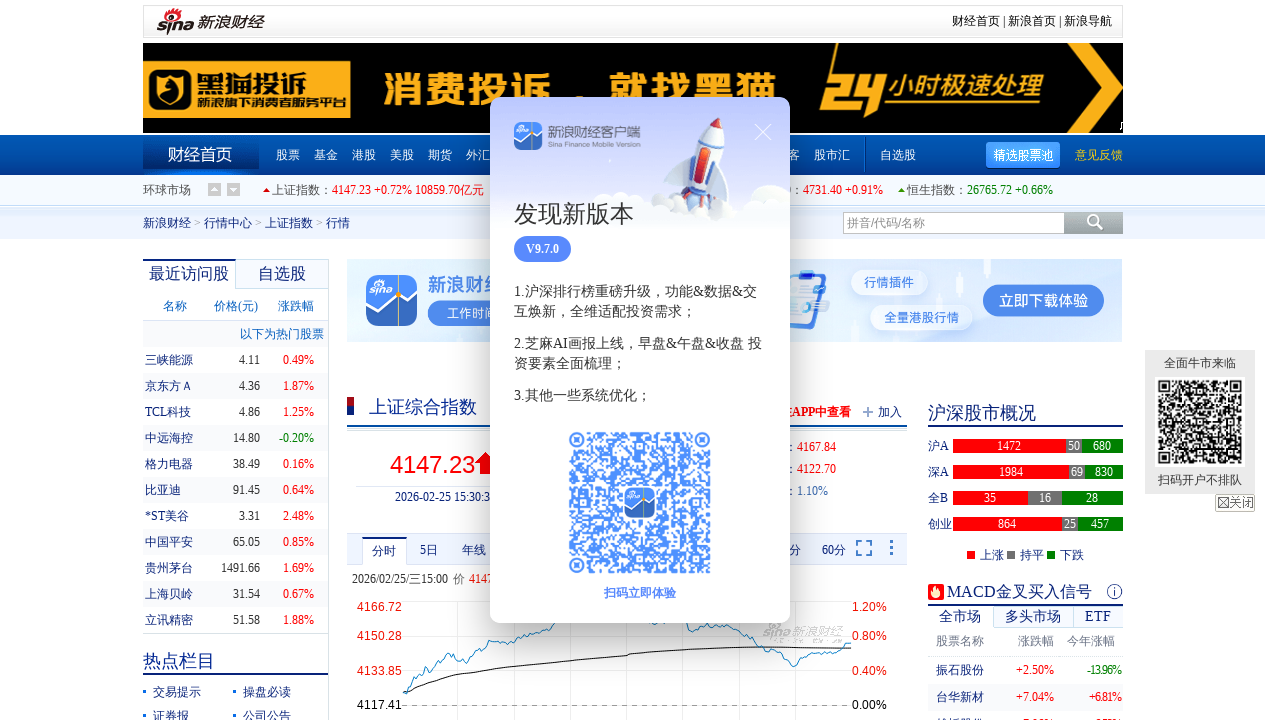

Navigated to Sina Finance page for Shanghai stock index
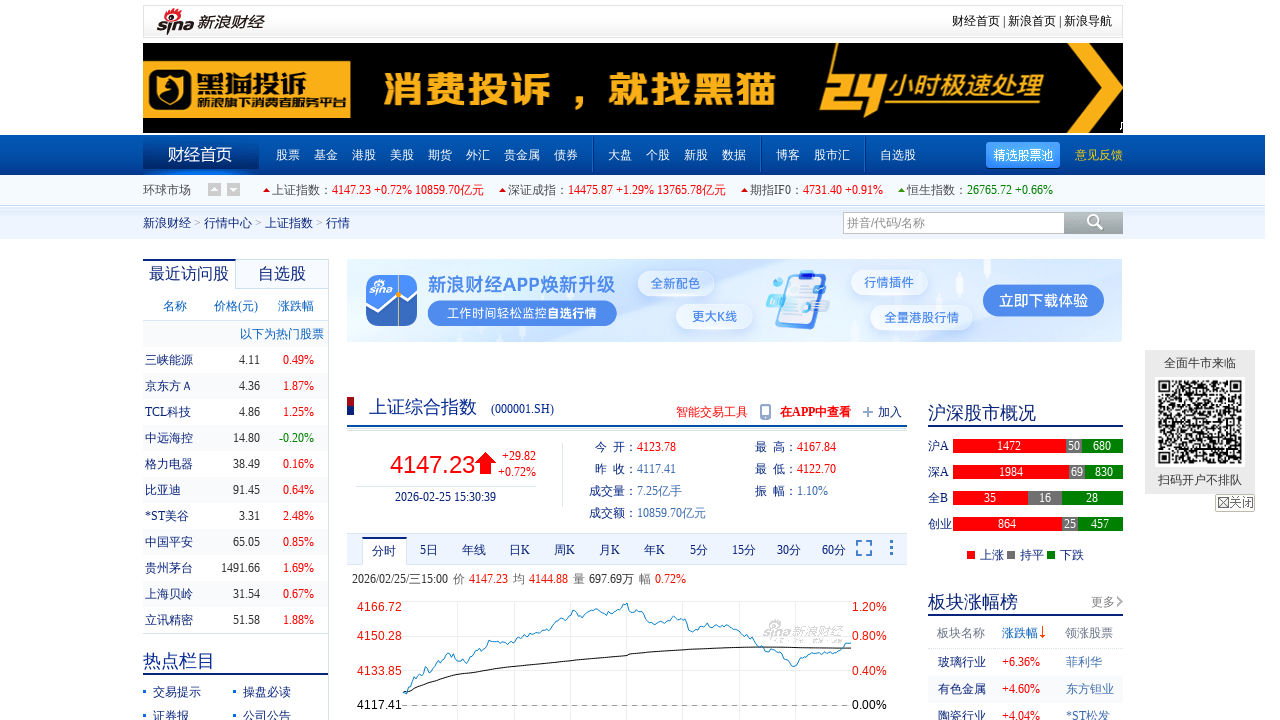

Global index scroller element loaded
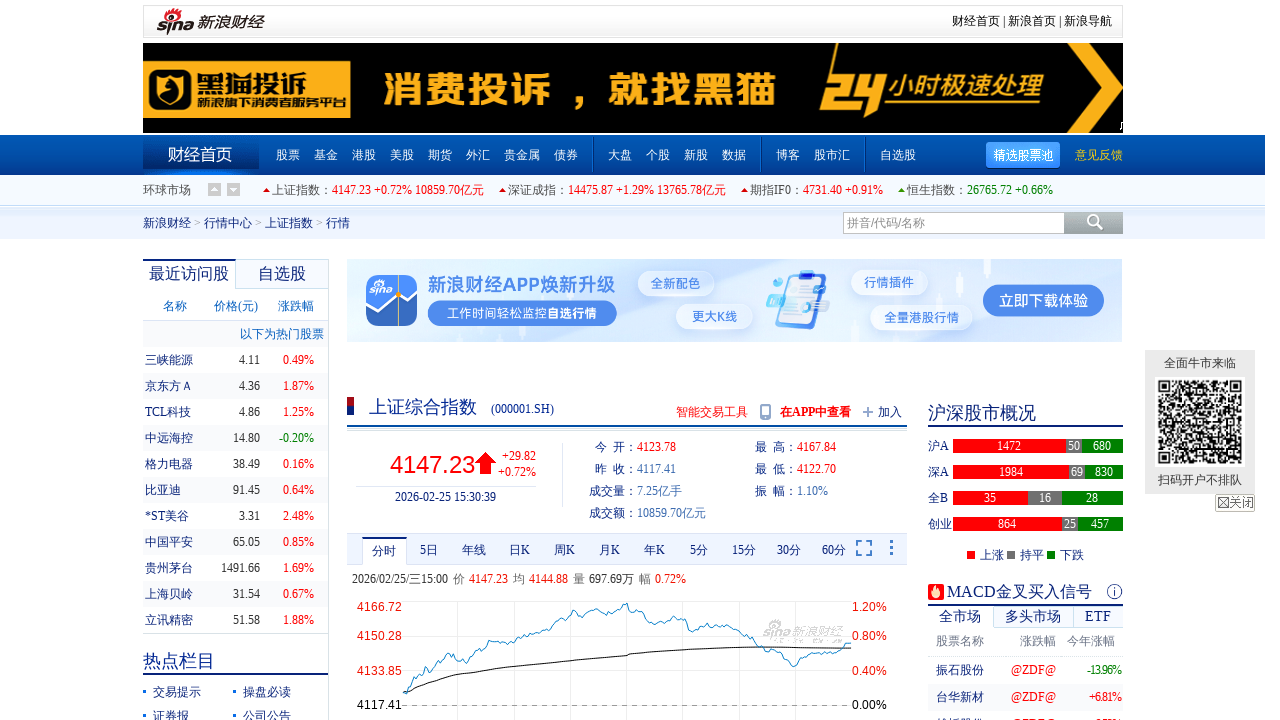

Located global index scroller element
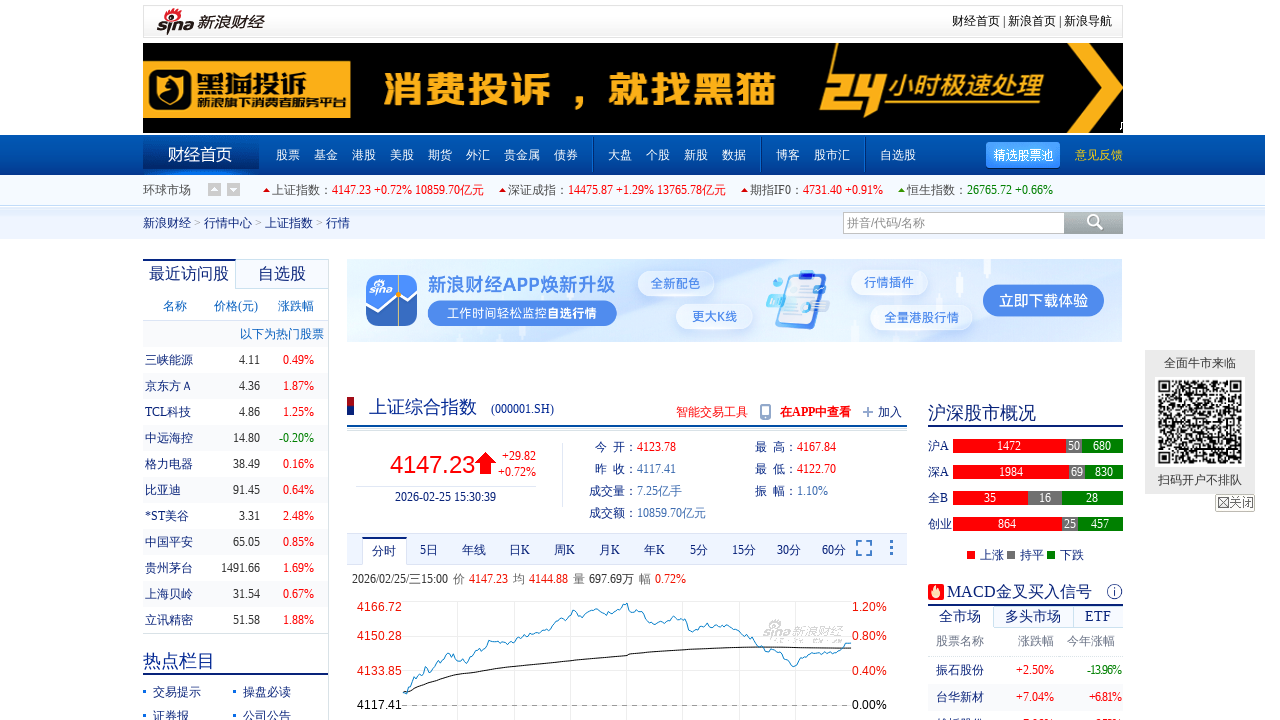

Retrieved stock index data: 上证指数：4147.23 +0.72% 10859.70亿元深证成指：14475.87 +1.29% 13765.78亿元期指IF0：4731.40 +0.91%恒生指数：26765.72 +0.66%道琼斯：49482.15 +0.63%纳斯达克：23152.08 +1.26%斯托克50：6173.33 +0.93%英国富时100：10806.41 +1.18%日经指数：58583.07 +2.20%NYMEX原油：65.55 -0.12%COMEX黄金：5178.31 +0.04%COMEX白银：90.08 +2.21%LME铜：13349.55 +0.20%环球市场
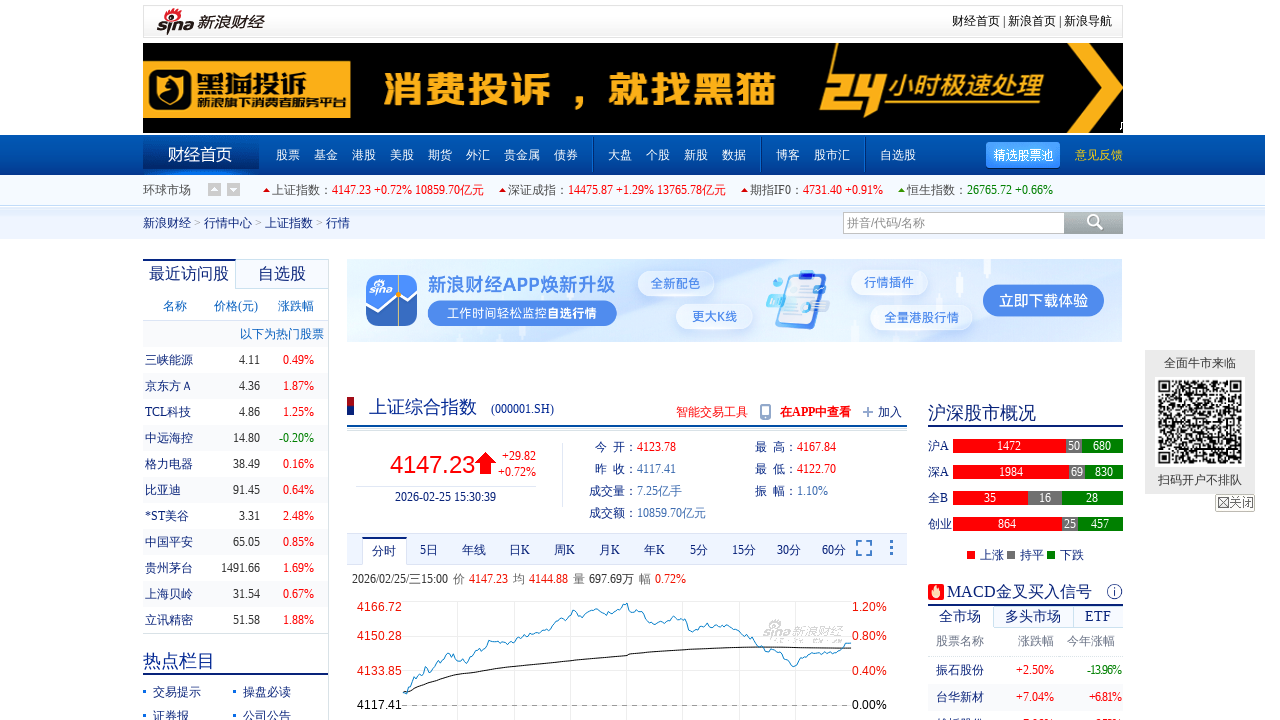

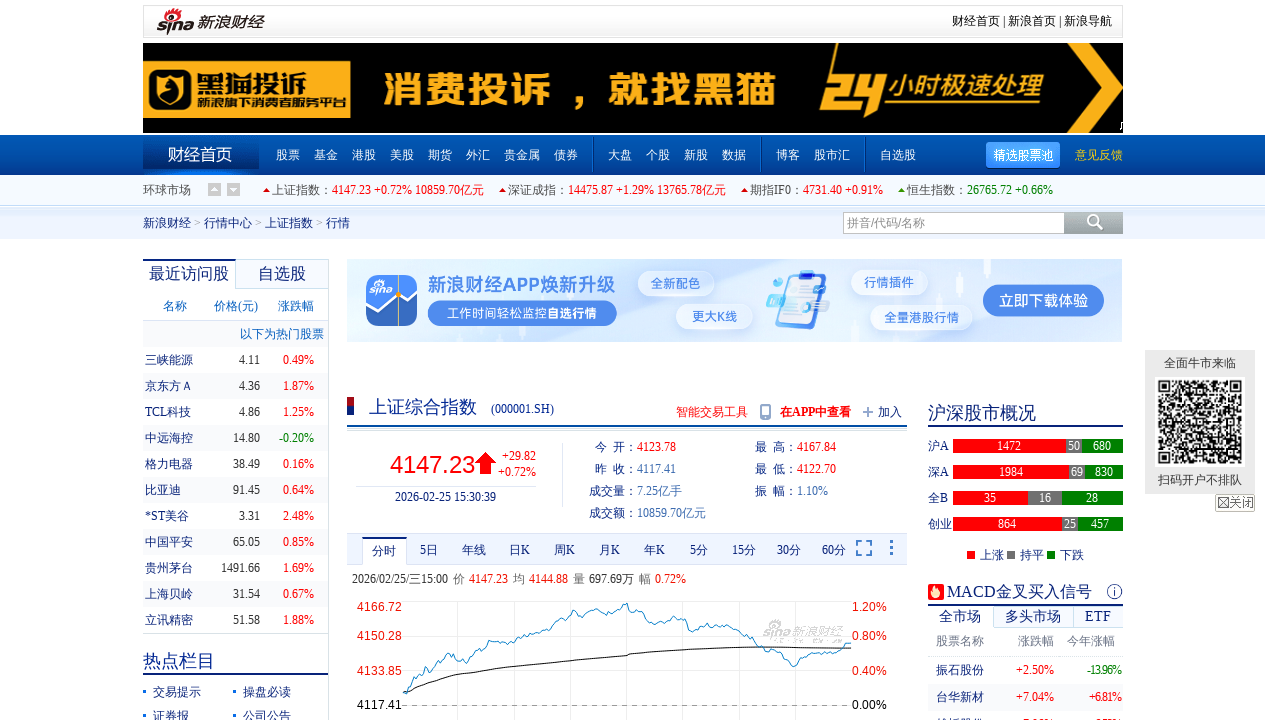